Tests the flight booking form on EaseMyTrip by selecting a departure city, configuring traveler count (adults and infants), and selecting business class.

Starting URL: https://www.easemytrip.com/flights.html

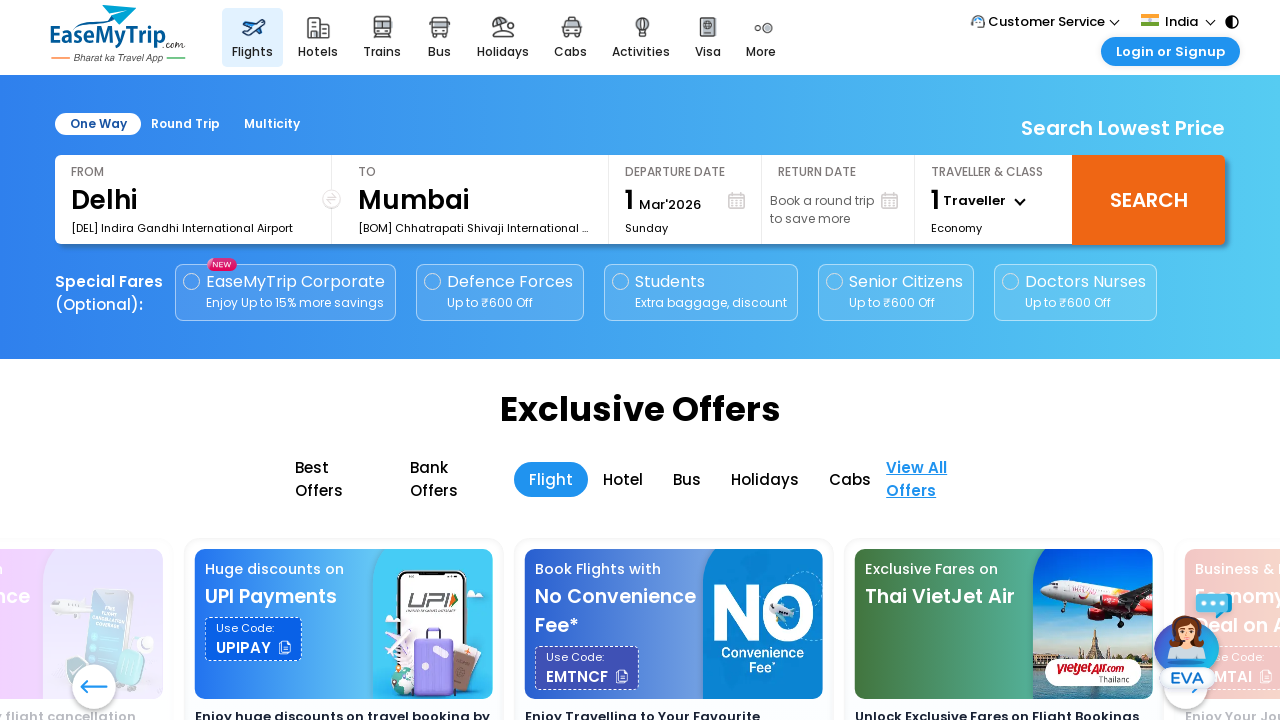

Clicked on the departure city dropdown at (193, 200) on #frmcity
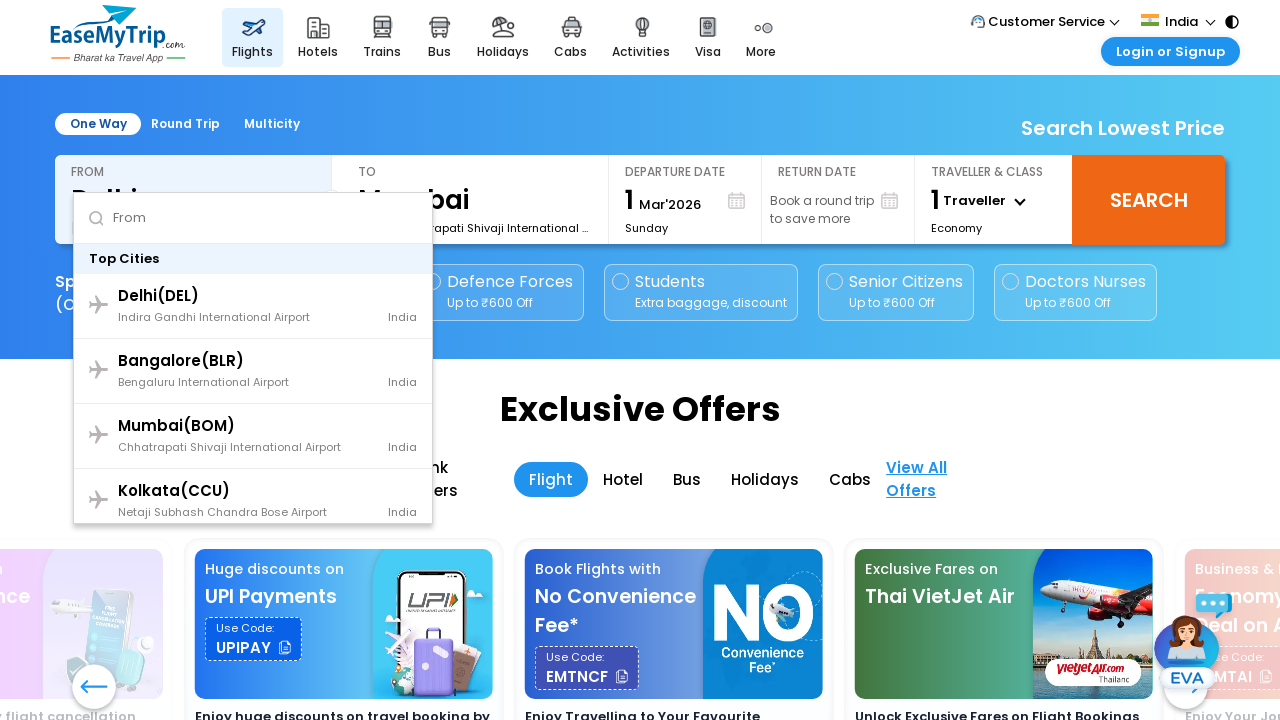

Waited for dropdown to appear
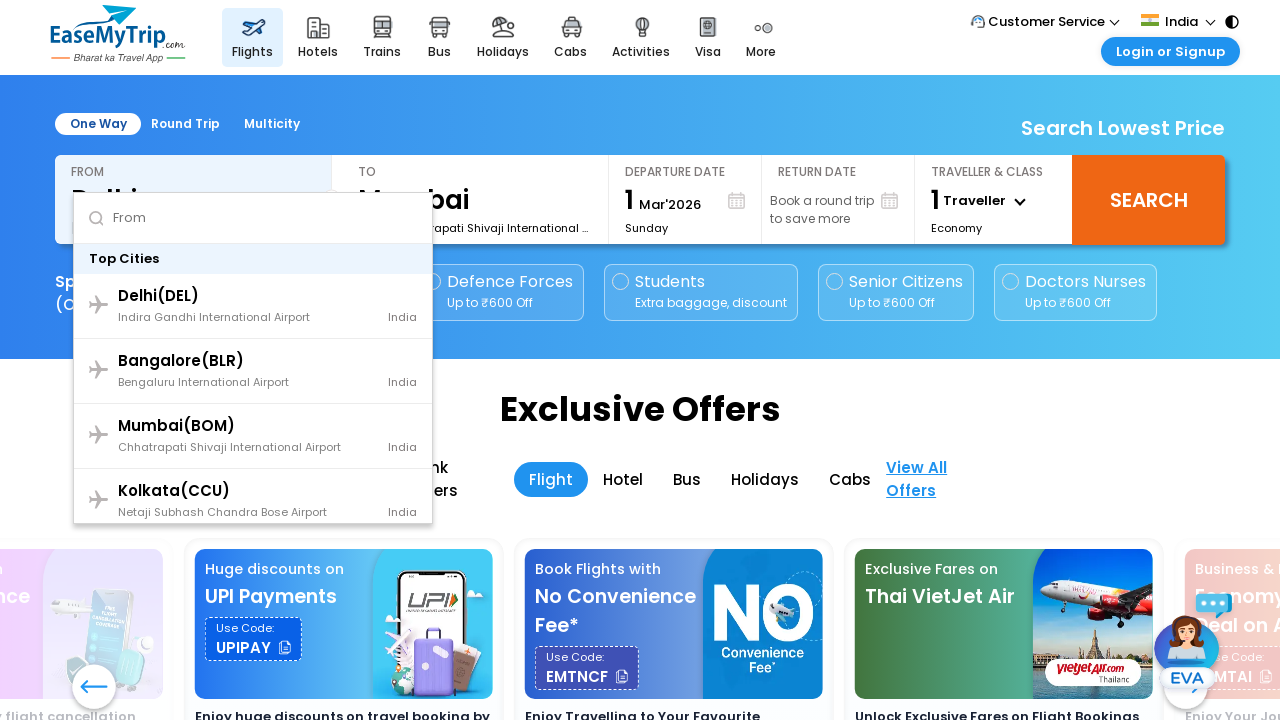

Selected a departure city from the dropdown at (188, 382) on xpath=//div[@id='fromautoFill']//span[@id='spn6']
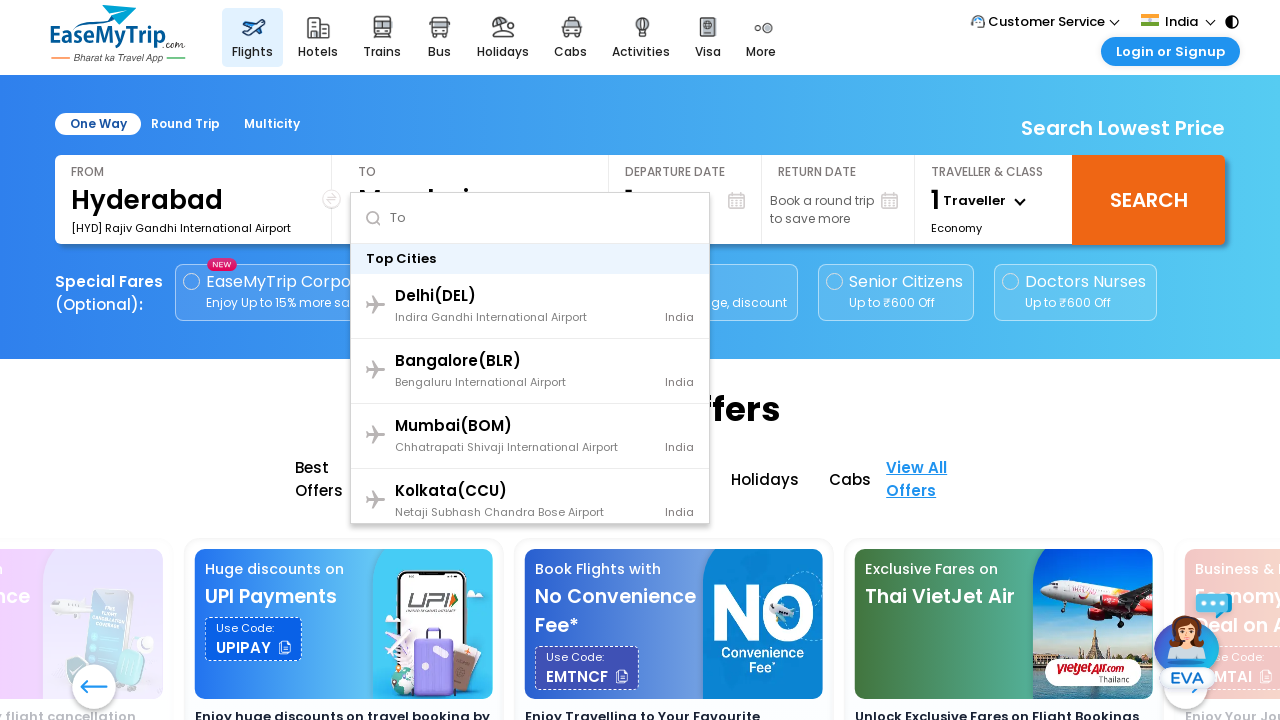

Clicked on the TRAVELLER & CLASS dropdown at (994, 200) on #trvlr_colm
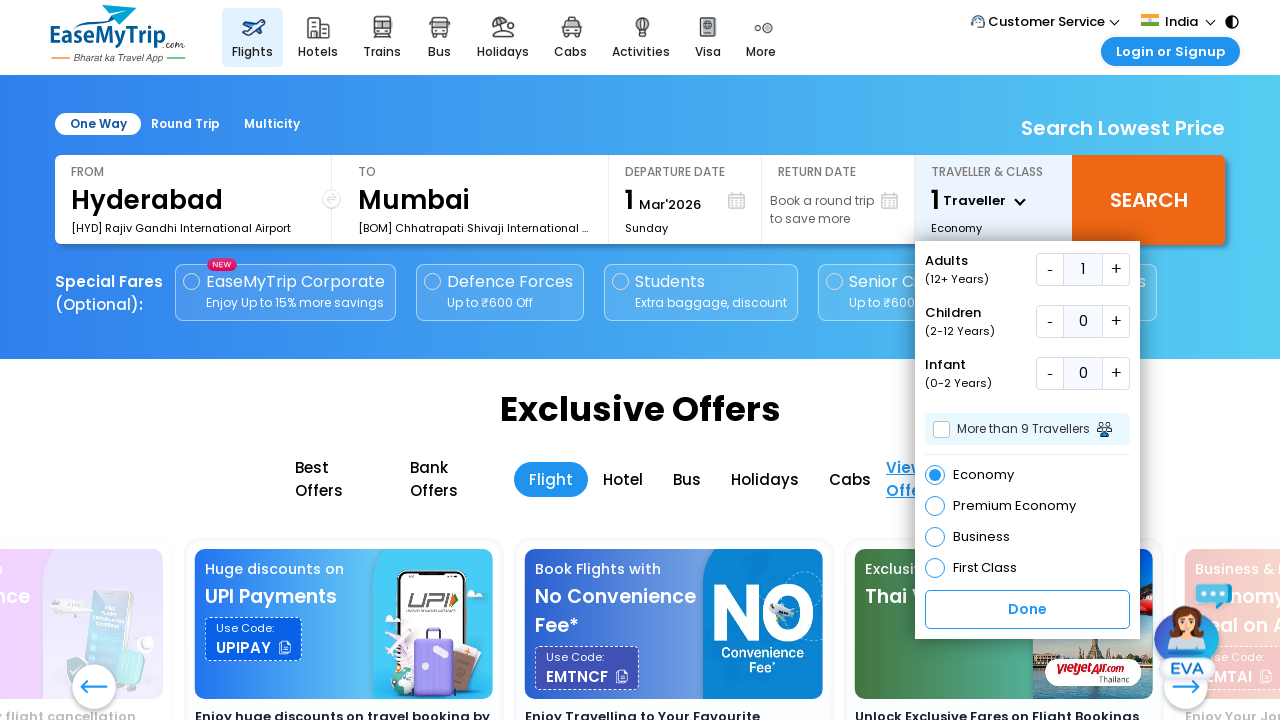

Incremented adult count (iteration 1/8) at (1116, 270) on xpath=//div[@id='field1']/button[2]
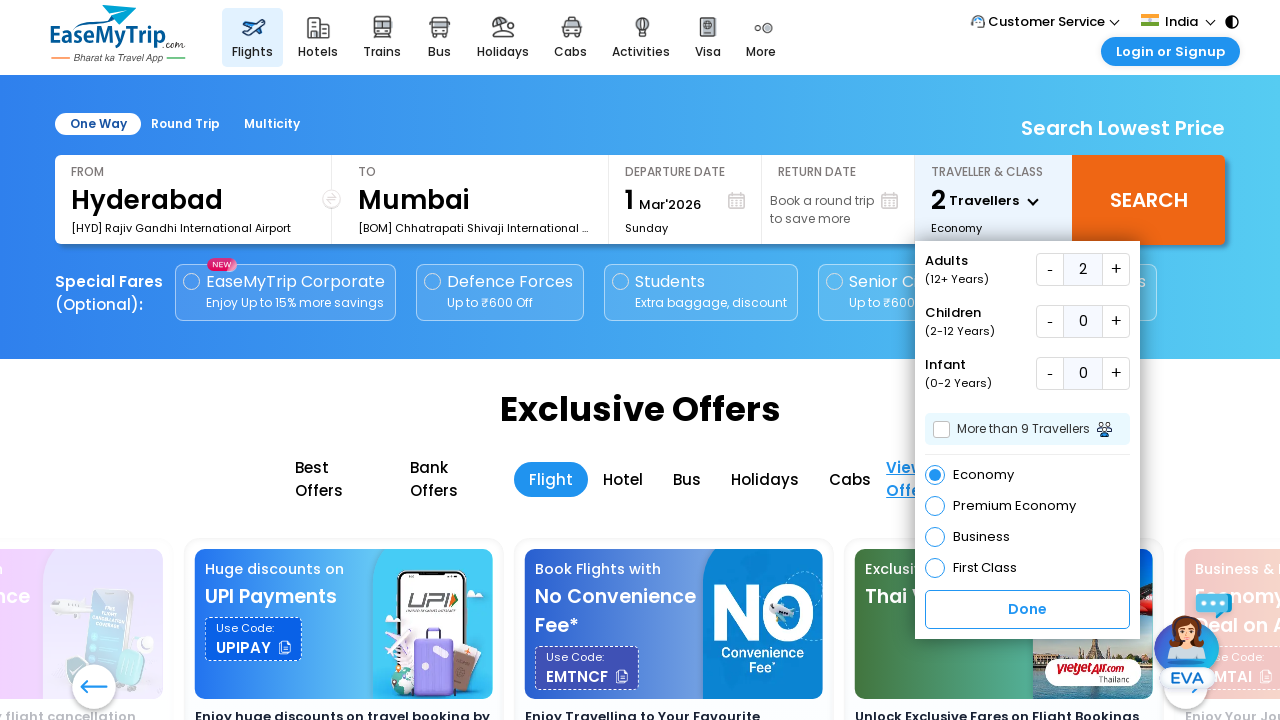

Incremented adult count (iteration 2/8) at (1116, 270) on xpath=//div[@id='field1']/button[2]
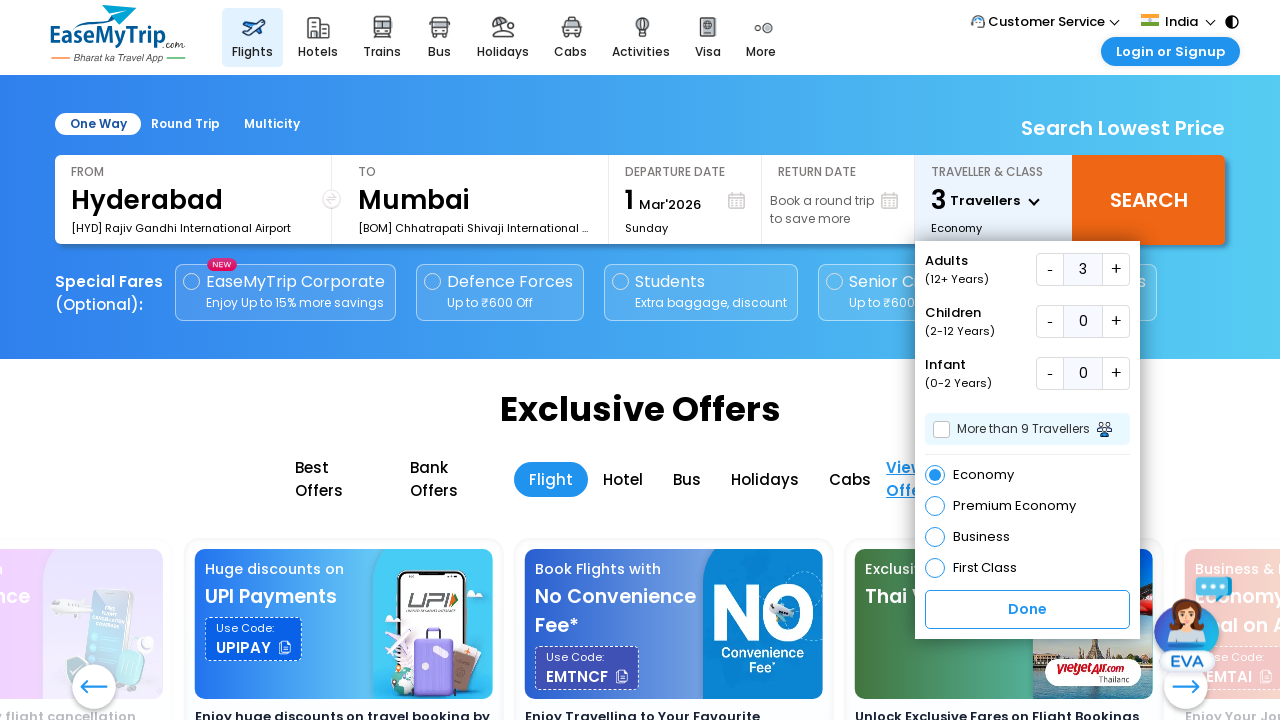

Incremented adult count (iteration 3/8) at (1116, 270) on xpath=//div[@id='field1']/button[2]
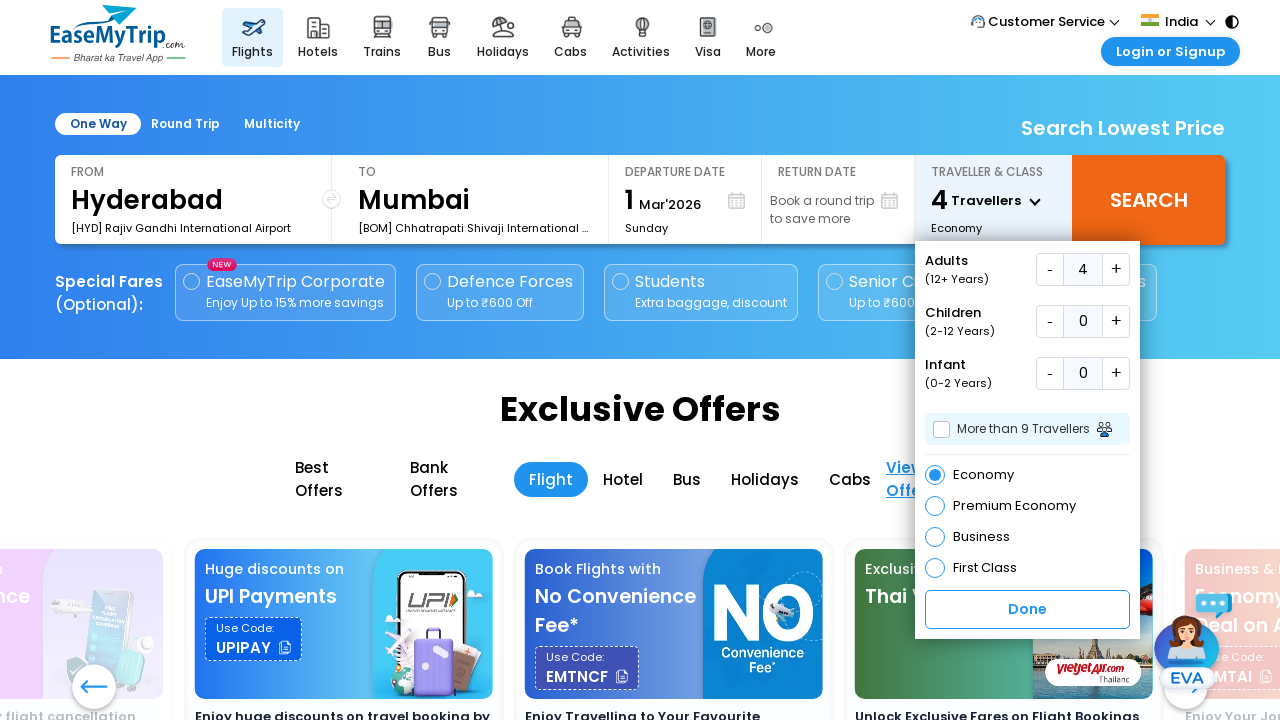

Incremented adult count (iteration 4/8) at (1116, 270) on xpath=//div[@id='field1']/button[2]
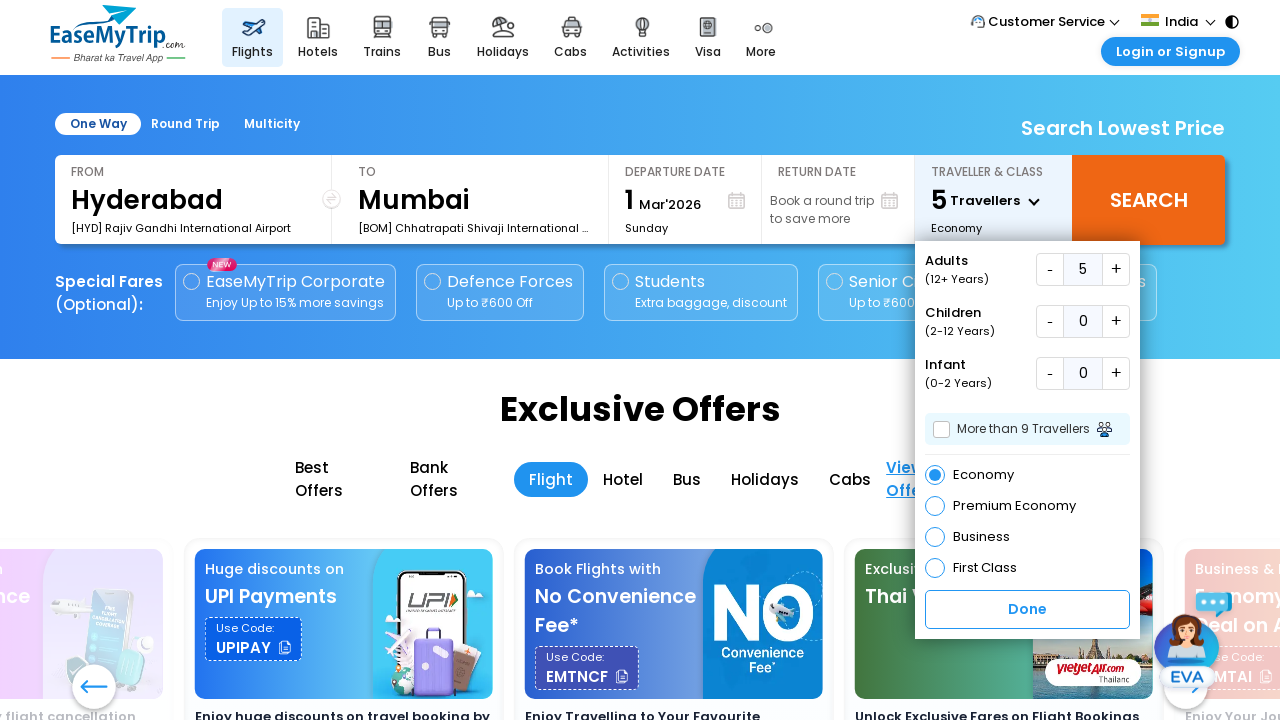

Incremented adult count (iteration 5/8) at (1116, 270) on xpath=//div[@id='field1']/button[2]
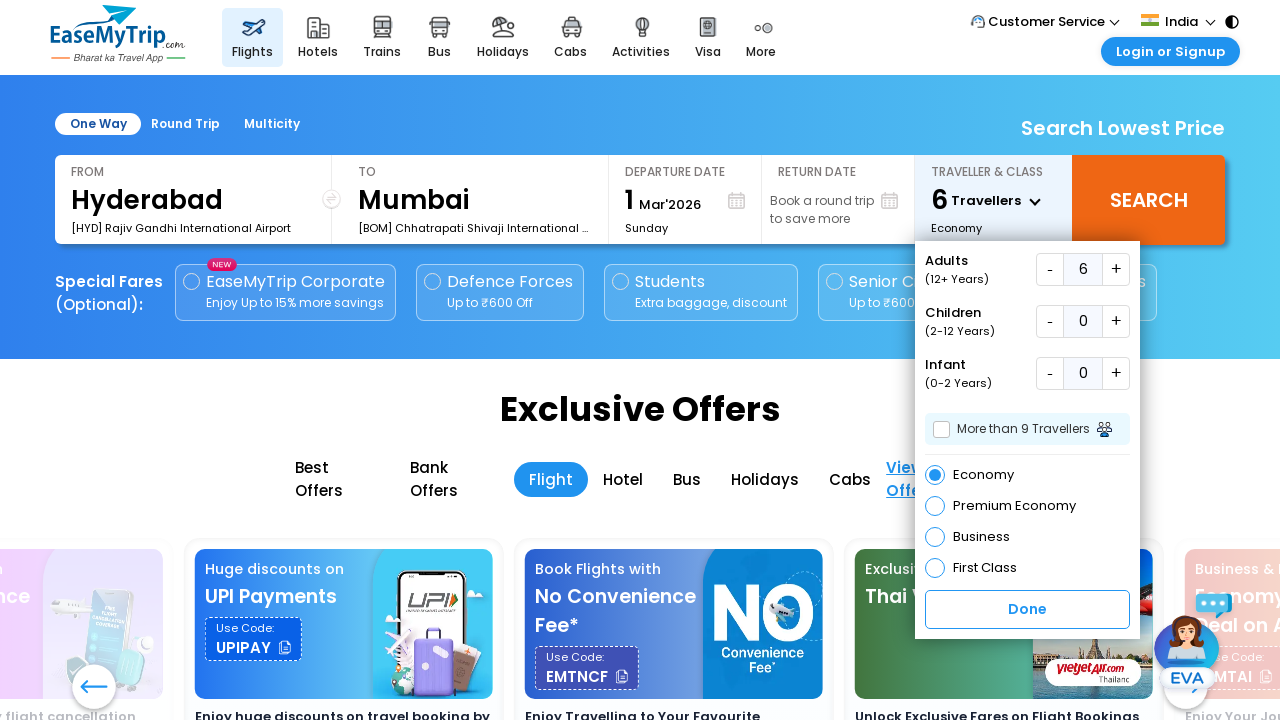

Incremented adult count (iteration 6/8) at (1116, 270) on xpath=//div[@id='field1']/button[2]
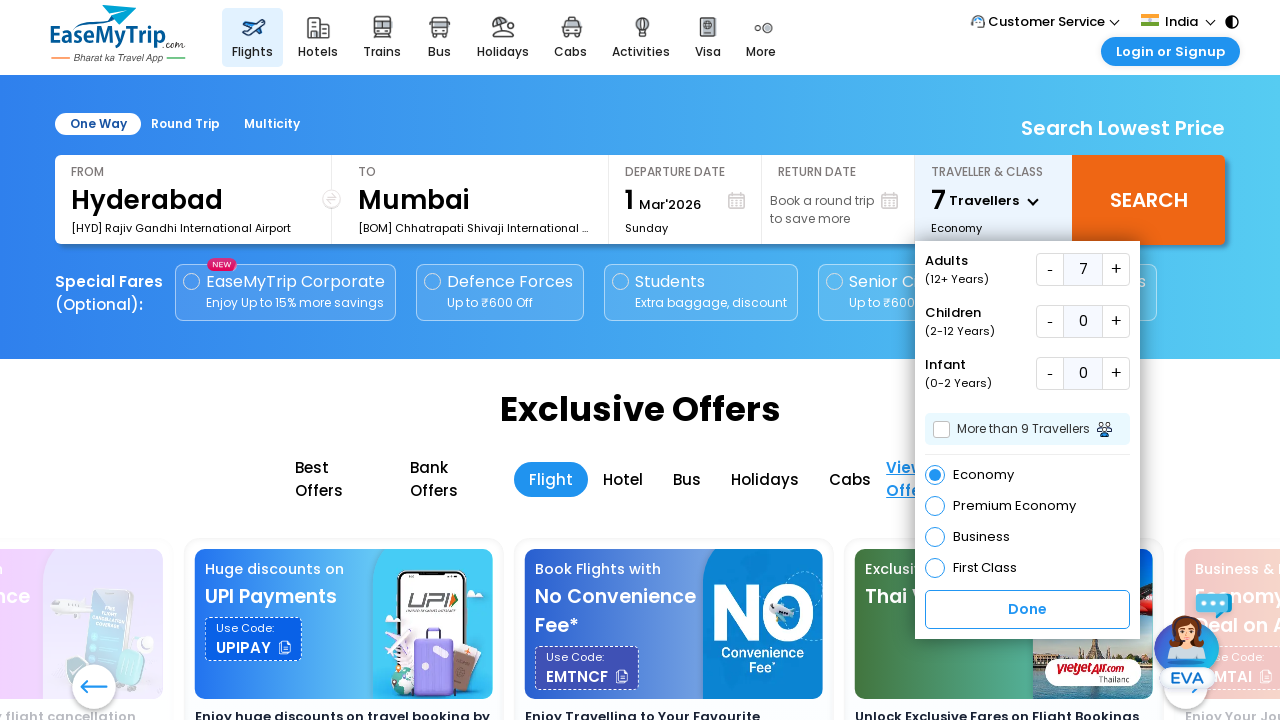

Incremented adult count (iteration 7/8) at (1116, 270) on xpath=//div[@id='field1']/button[2]
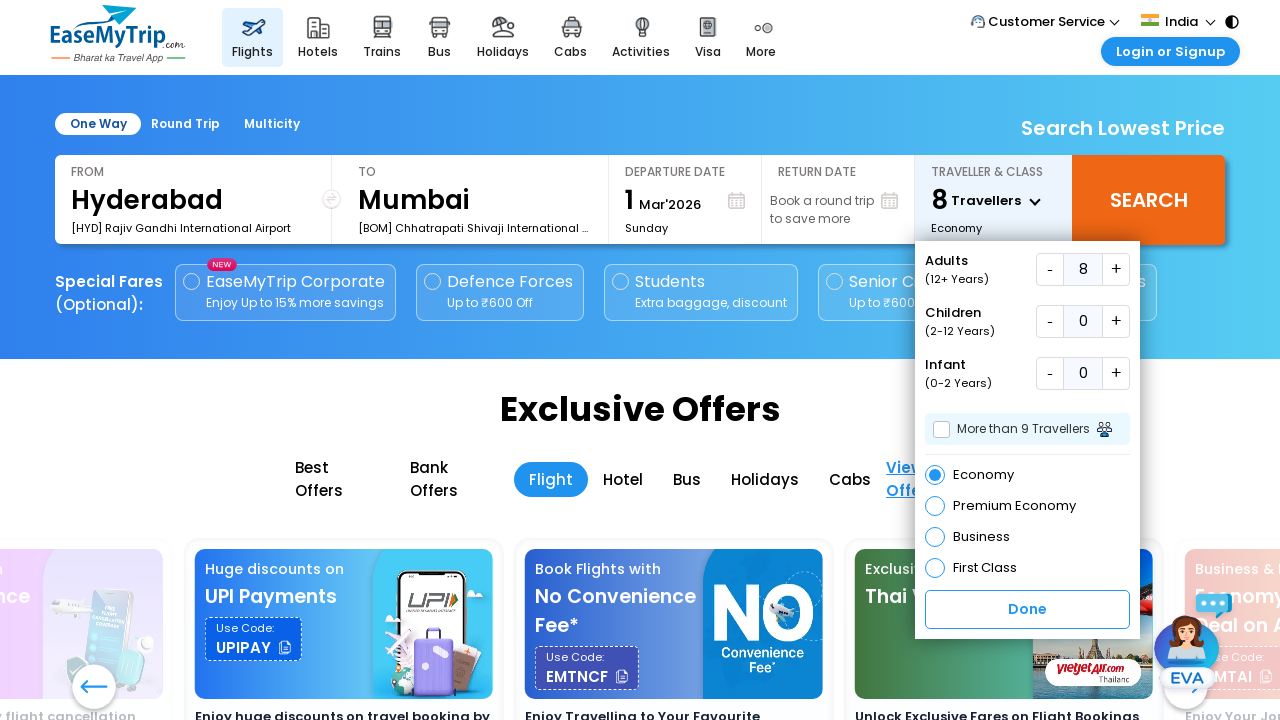

Incremented adult count (iteration 8/8) at (1116, 270) on xpath=//div[@id='field1']/button[2]
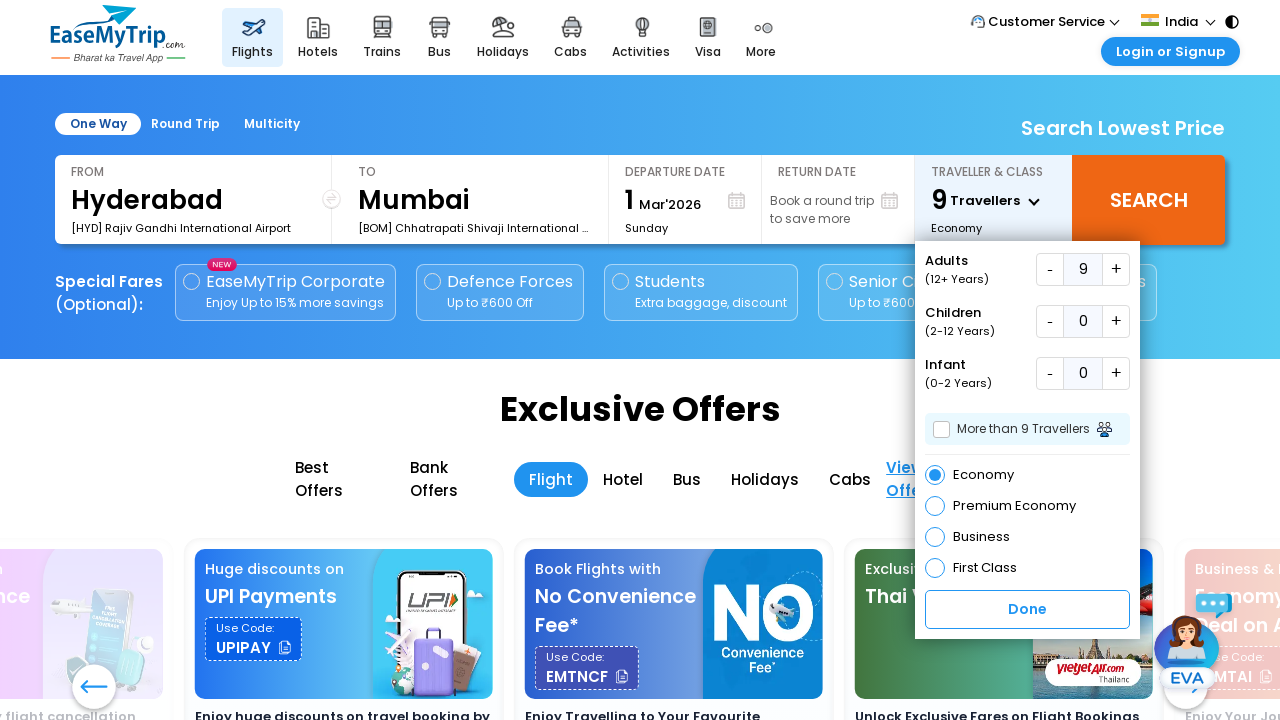

Decremented adult count by 1 at (1050, 270) on xpath=//div[@id='field1']/button[1]
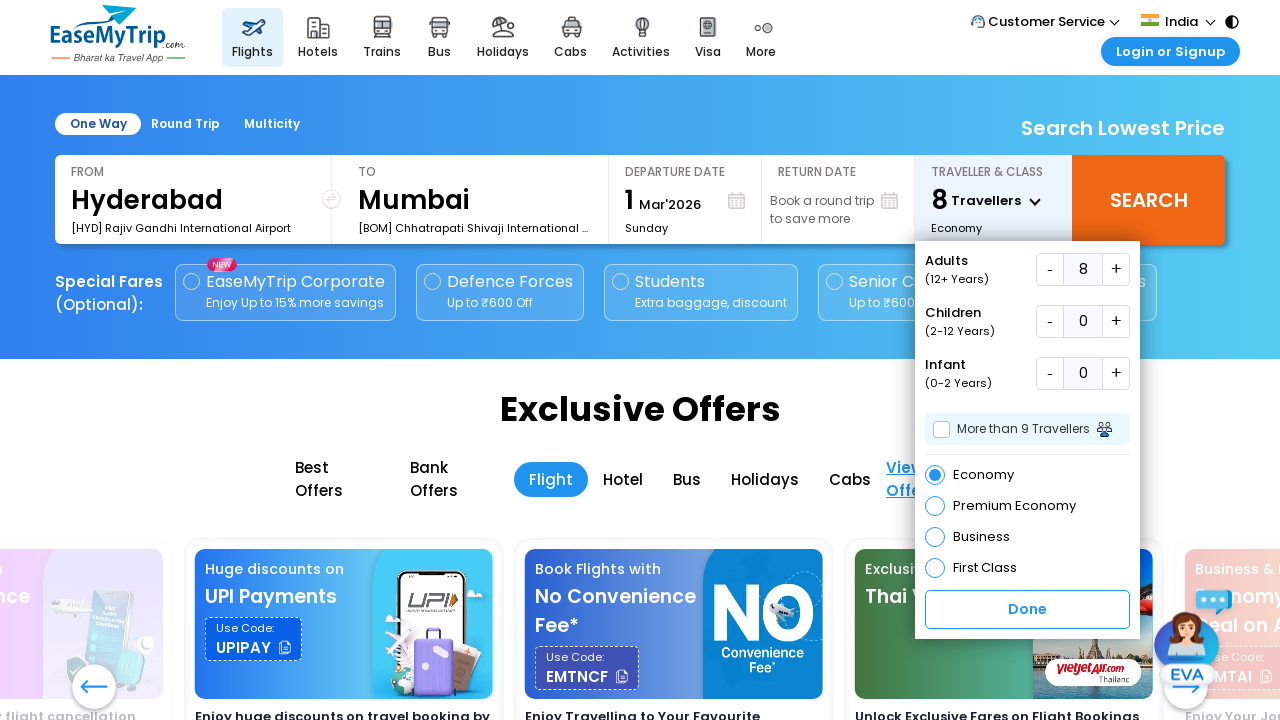

Incremented infant count (iteration 1/7) at (1116, 374) on xpath=//div[@id='field3']/button[2]
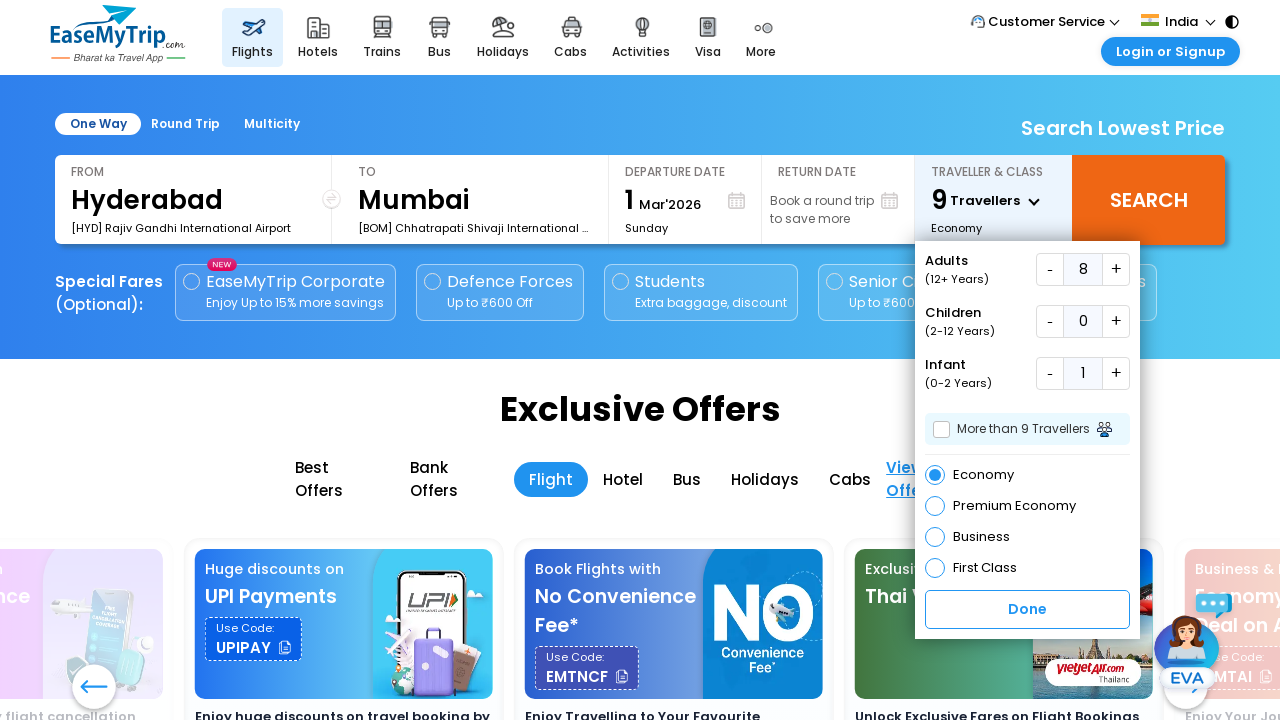

Incremented infant count (iteration 2/7) at (1116, 374) on xpath=//div[@id='field3']/button[2]
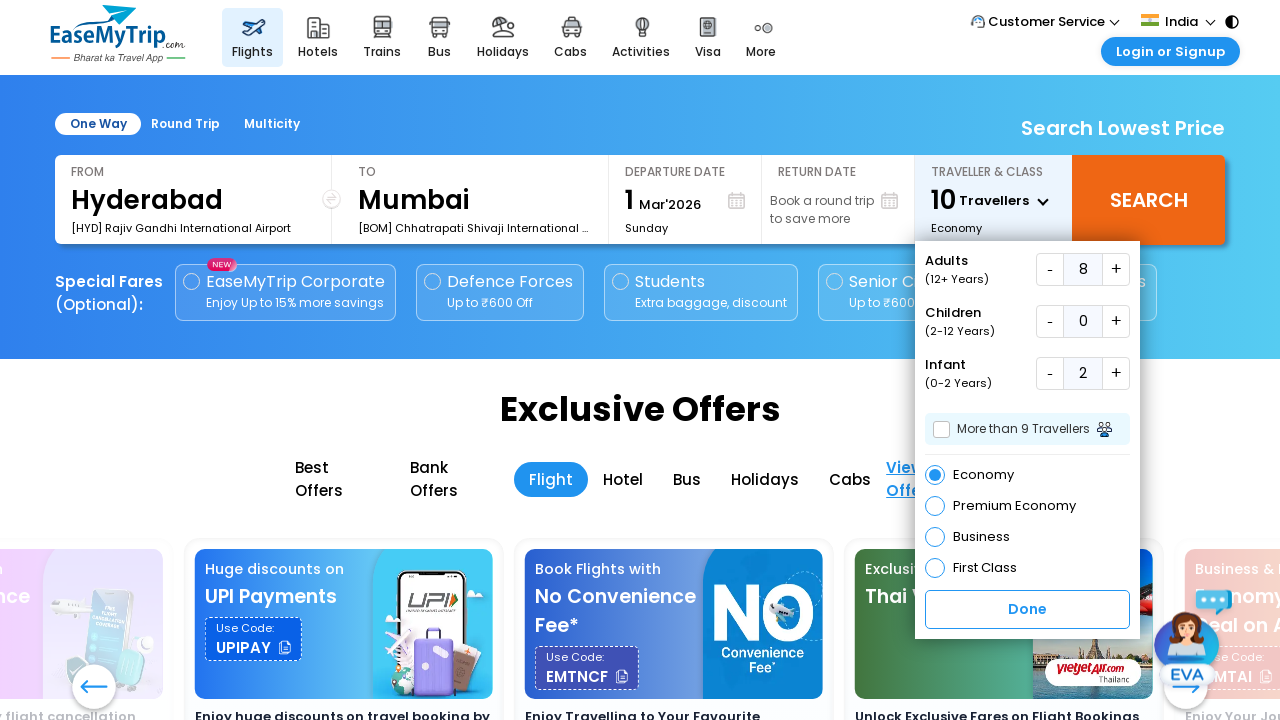

Incremented infant count (iteration 3/7) at (1116, 374) on xpath=//div[@id='field3']/button[2]
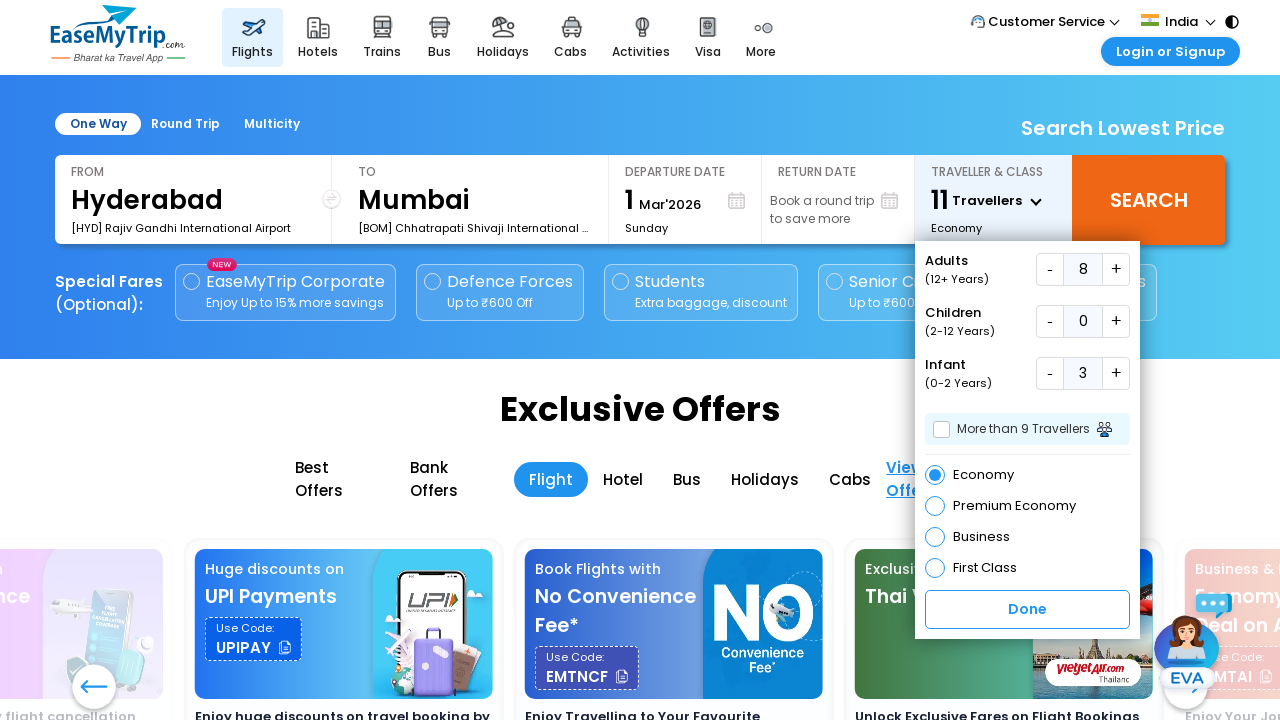

Incremented infant count (iteration 4/7) at (1116, 374) on xpath=//div[@id='field3']/button[2]
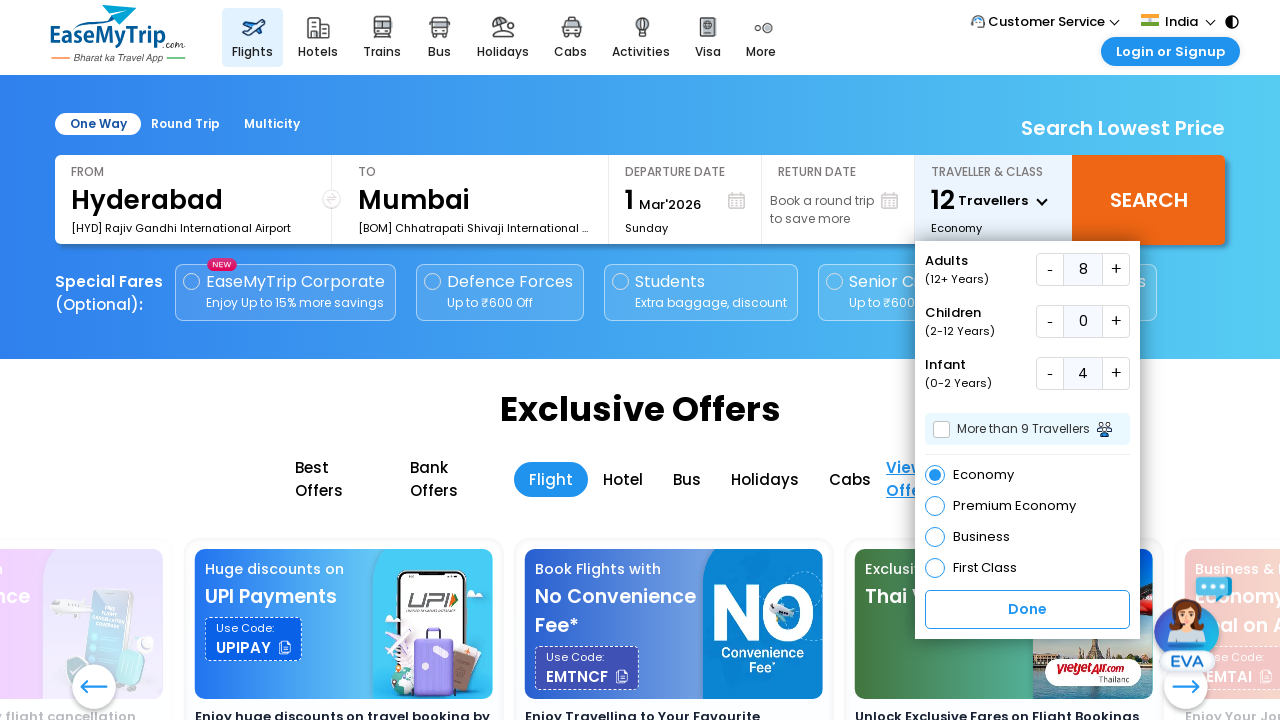

Incremented infant count (iteration 5/7) at (1116, 374) on xpath=//div[@id='field3']/button[2]
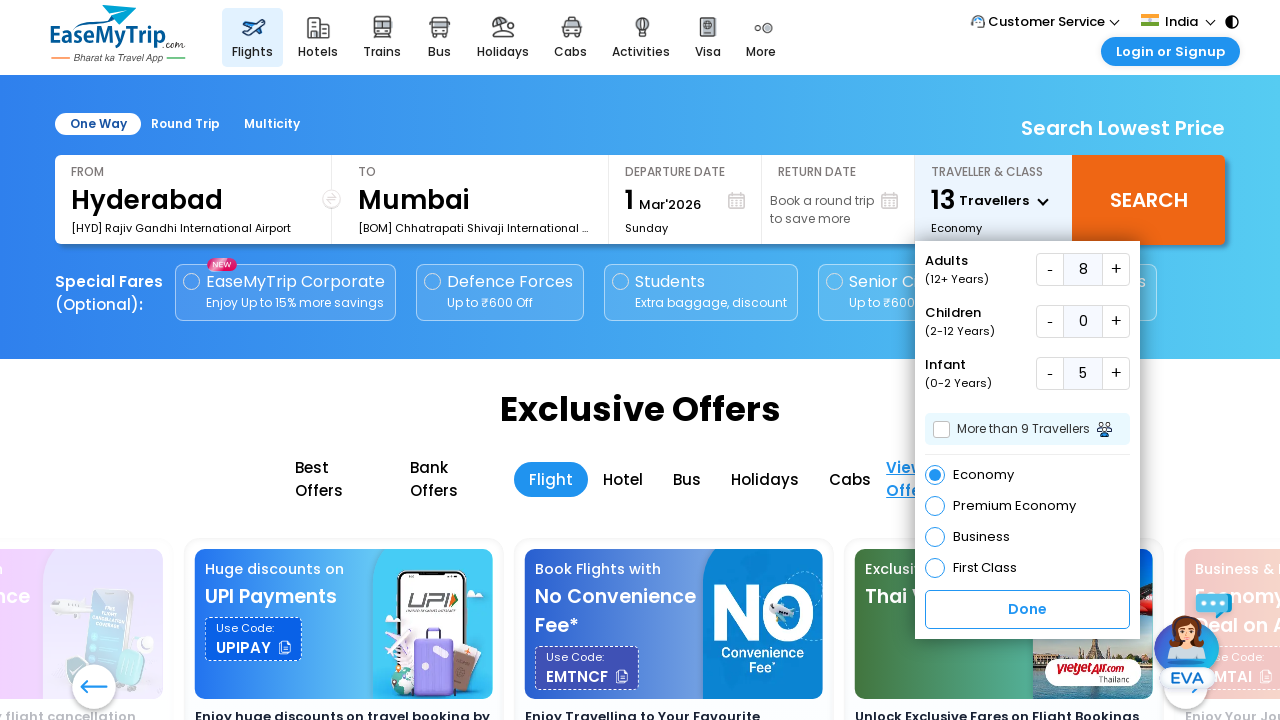

Incremented infant count (iteration 6/7) at (1116, 374) on xpath=//div[@id='field3']/button[2]
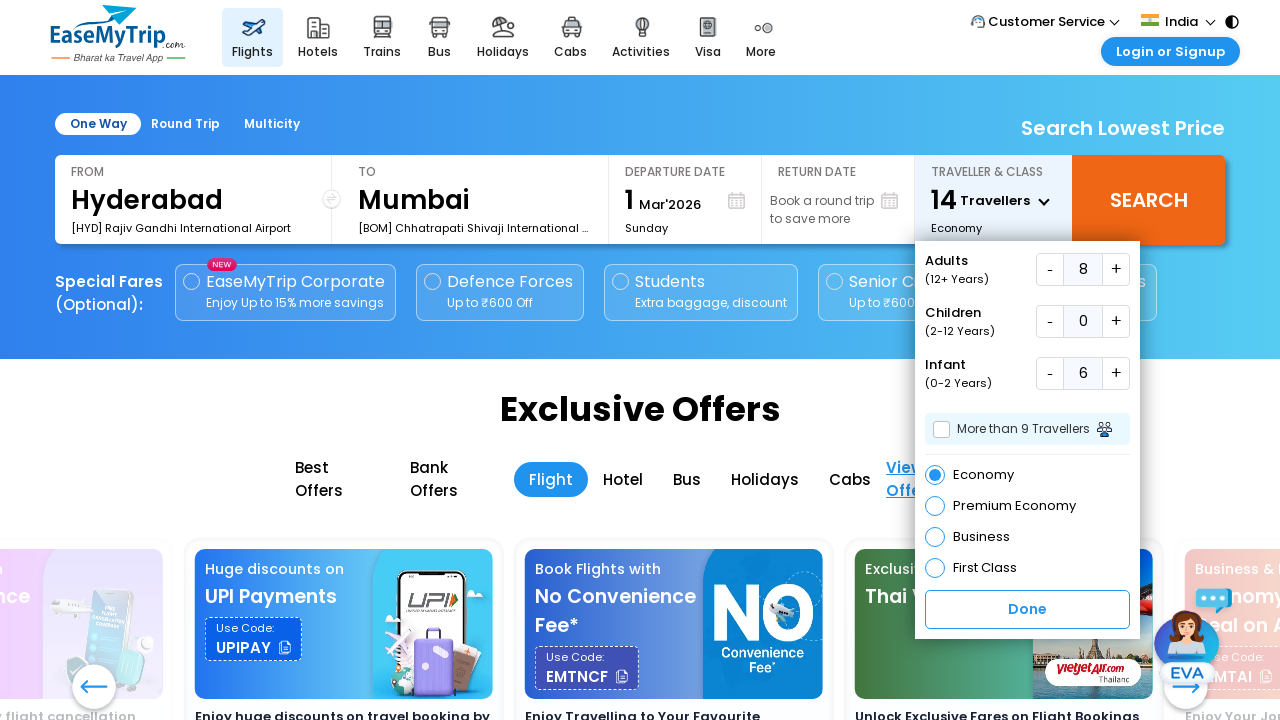

Incremented infant count (iteration 7/7) at (1116, 374) on xpath=//div[@id='field3']/button[2]
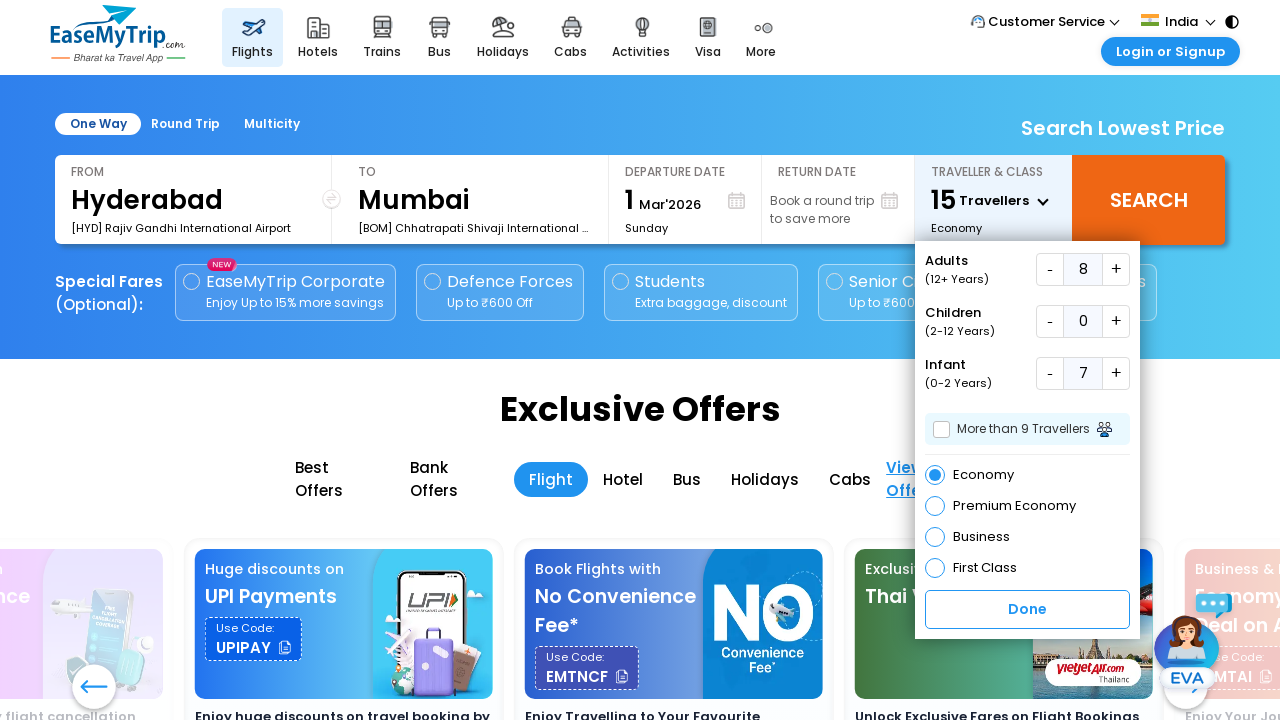

Selected business class option at (968, 536) on #lbBusiness
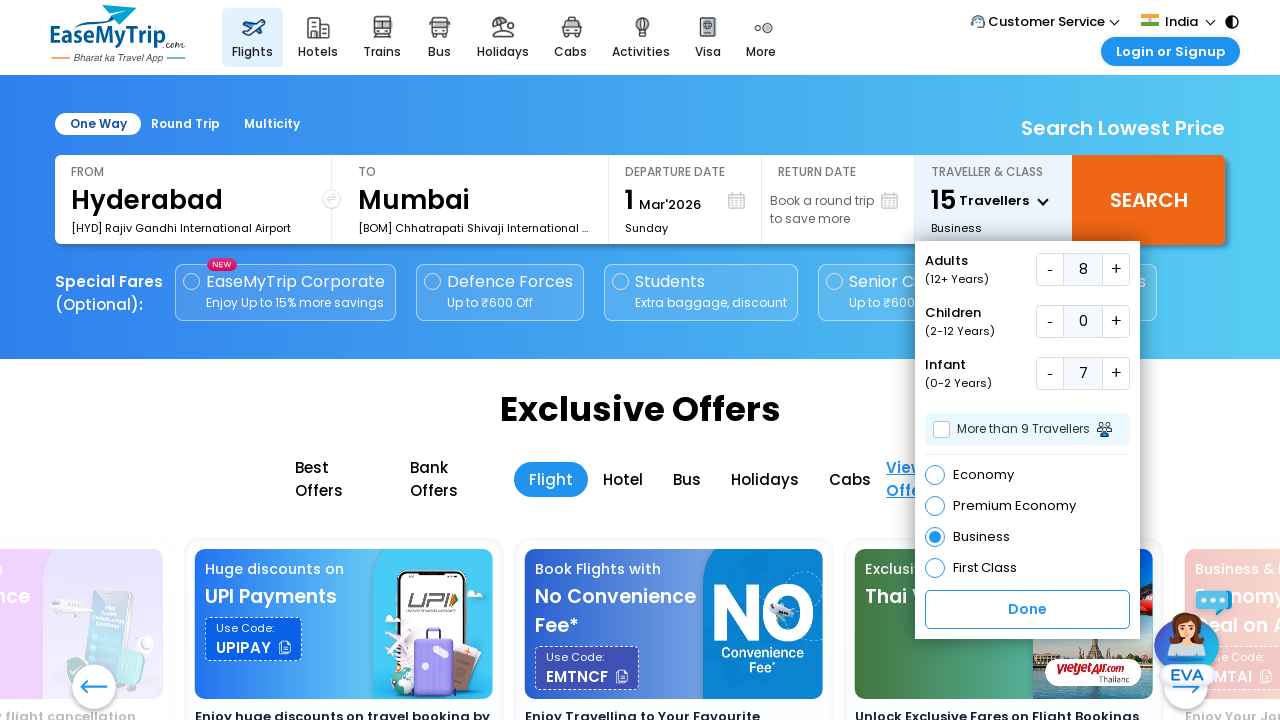

Confirmed the traveller and class selection at (1028, 610) on #traveLer
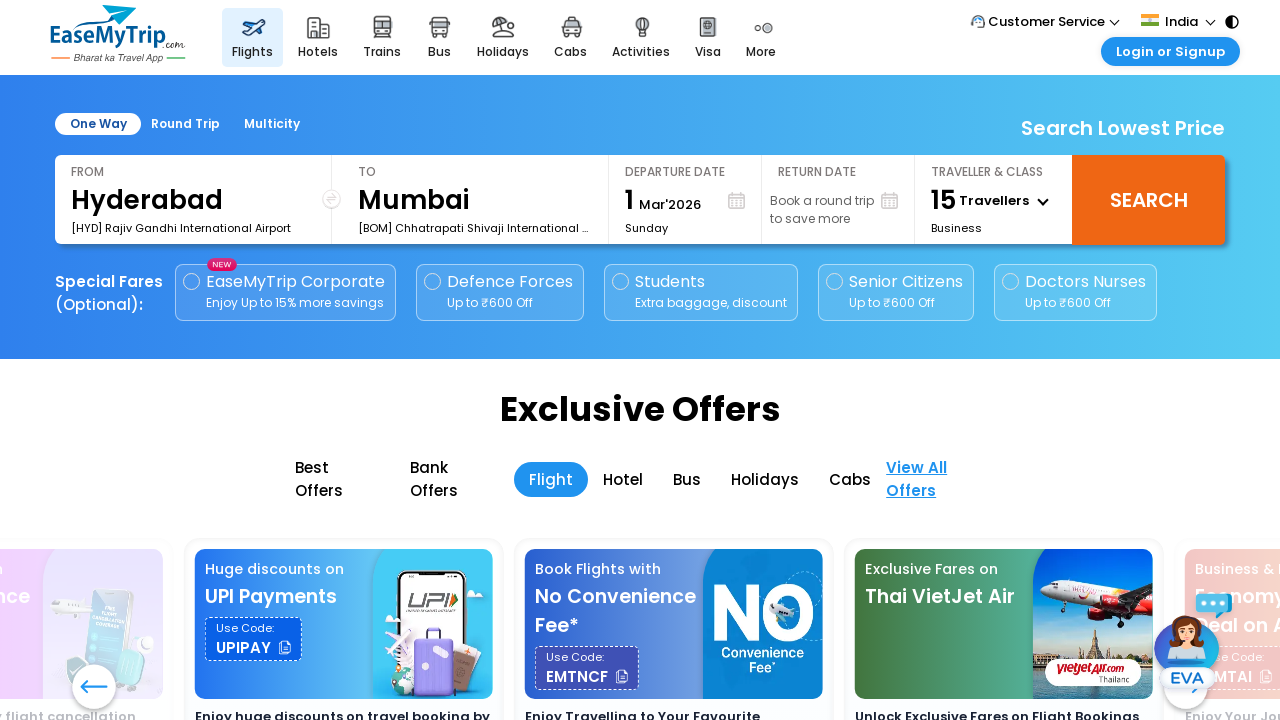

Traveler information updated and displayed
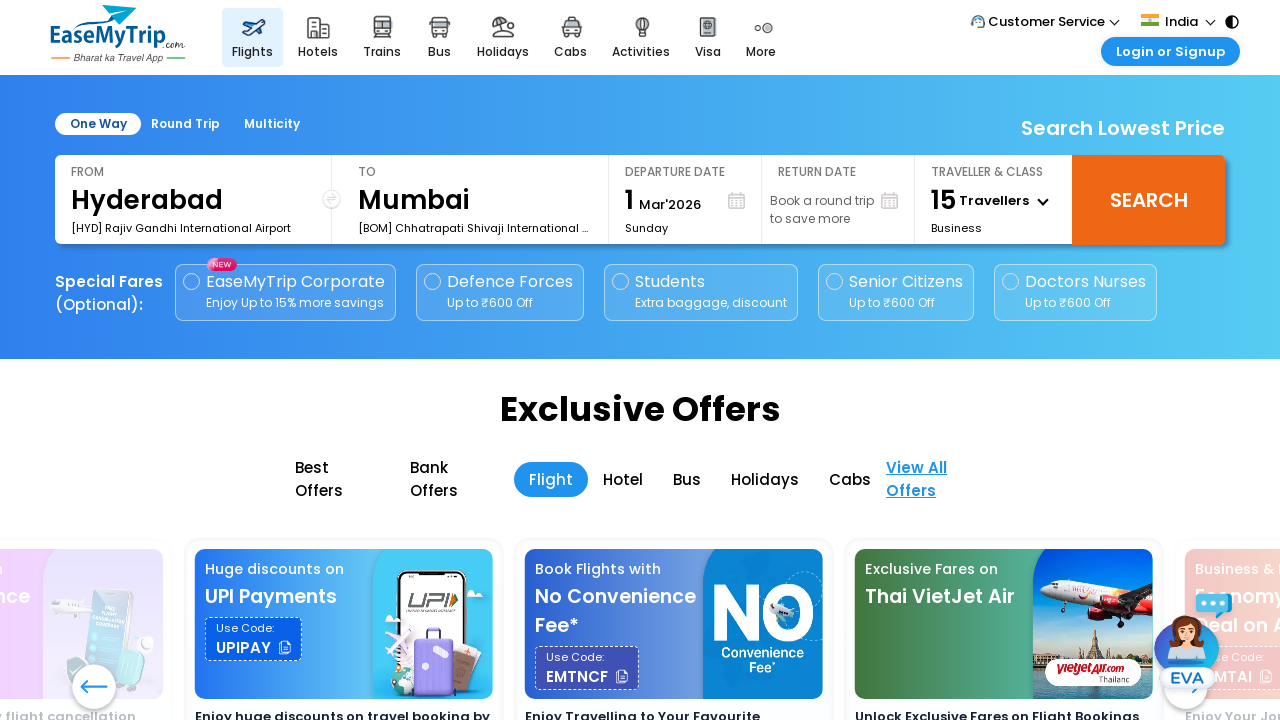

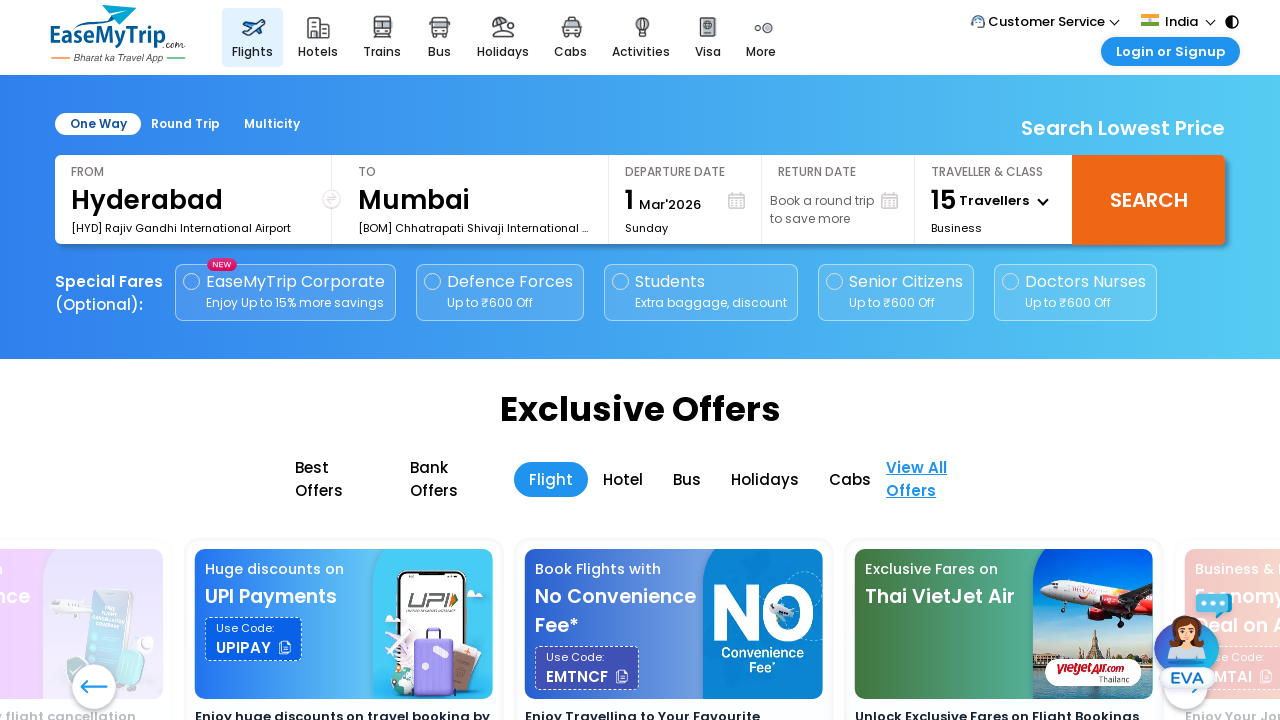